Tests window handling functionality by opening a new window, switching to it, and closing it using keyboard shortcuts

Starting URL: https://www.hyrtutorials.com/p/window-handles-practice.html

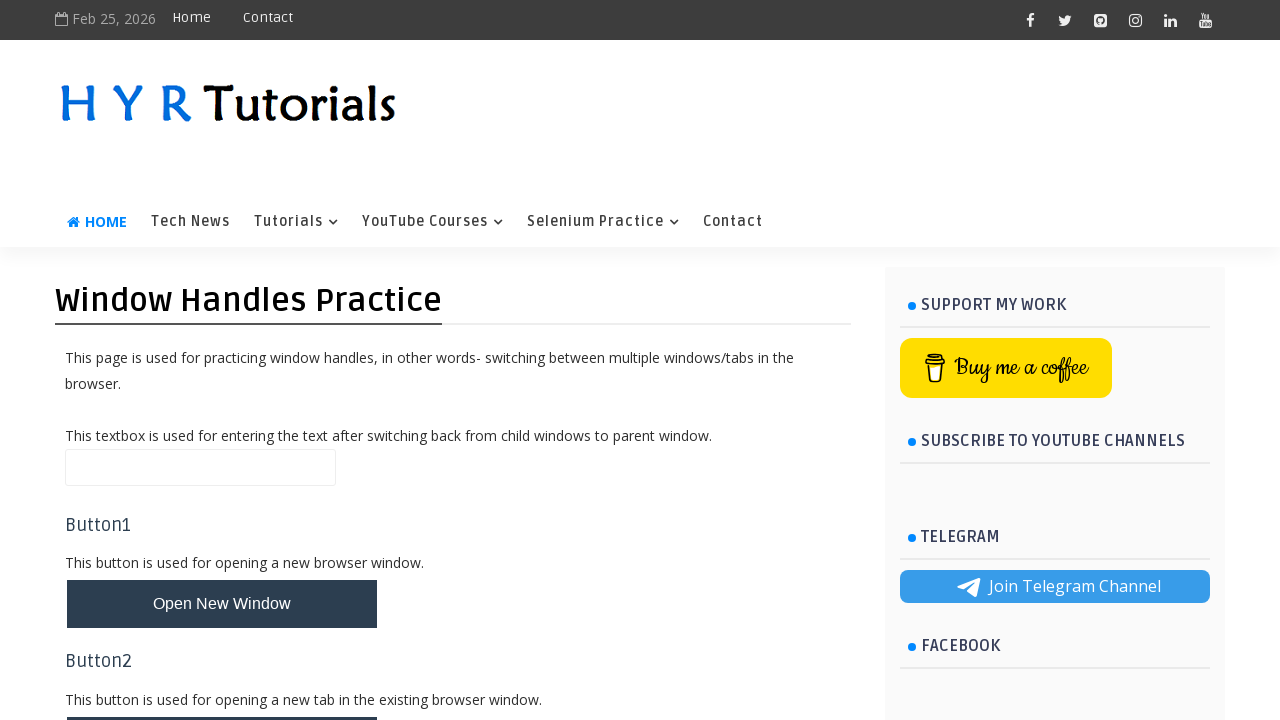

Scrolled down 600px to make button visible
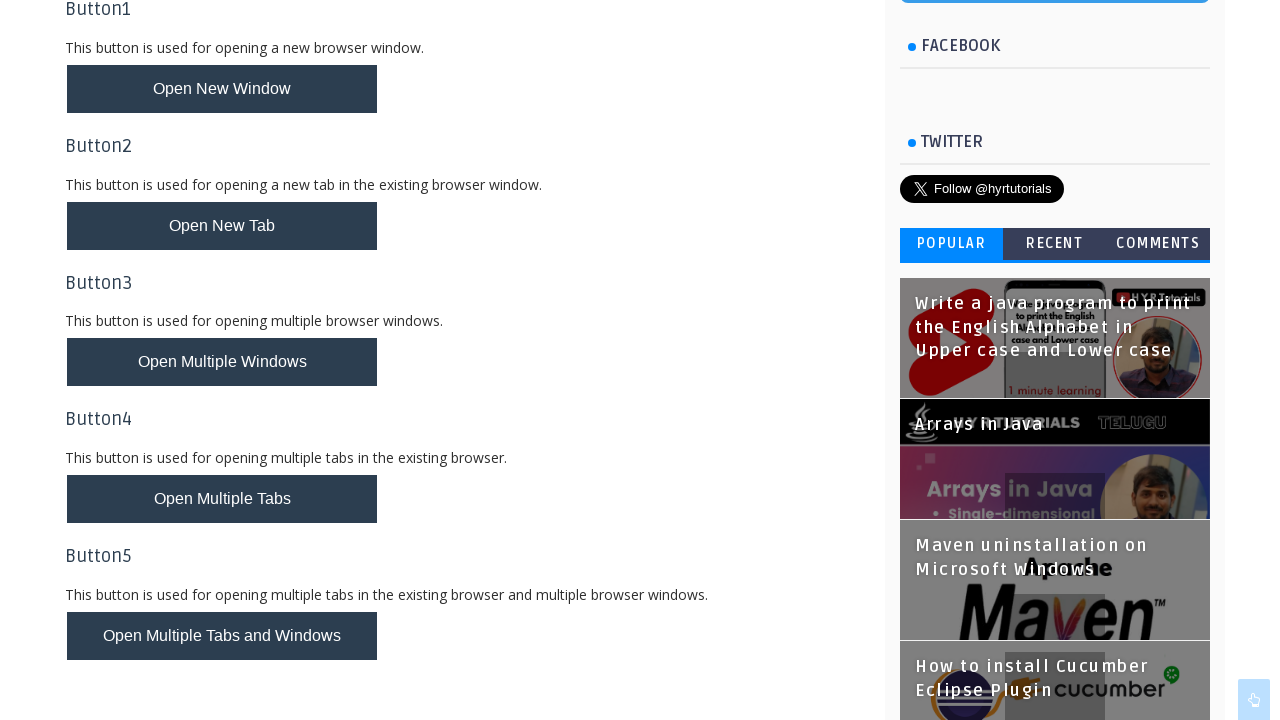

New window button became visible
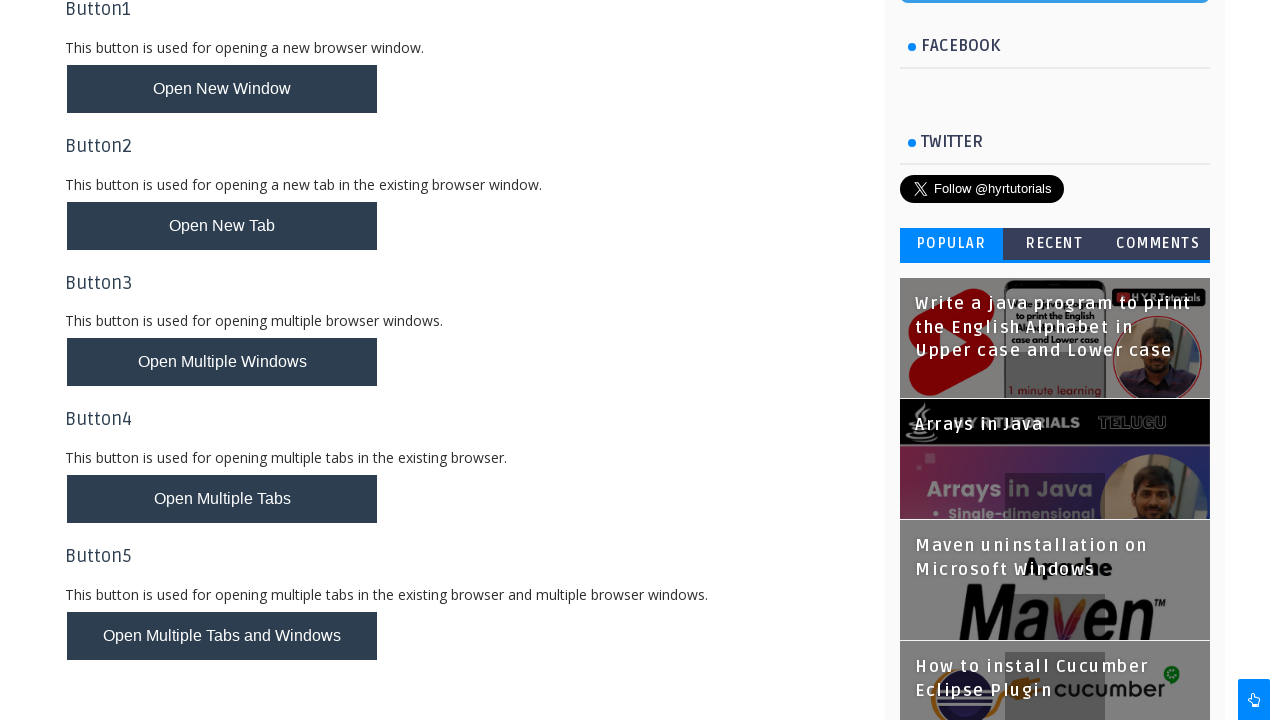

Clicked the new window button at (222, 89) on #newWindowBtn
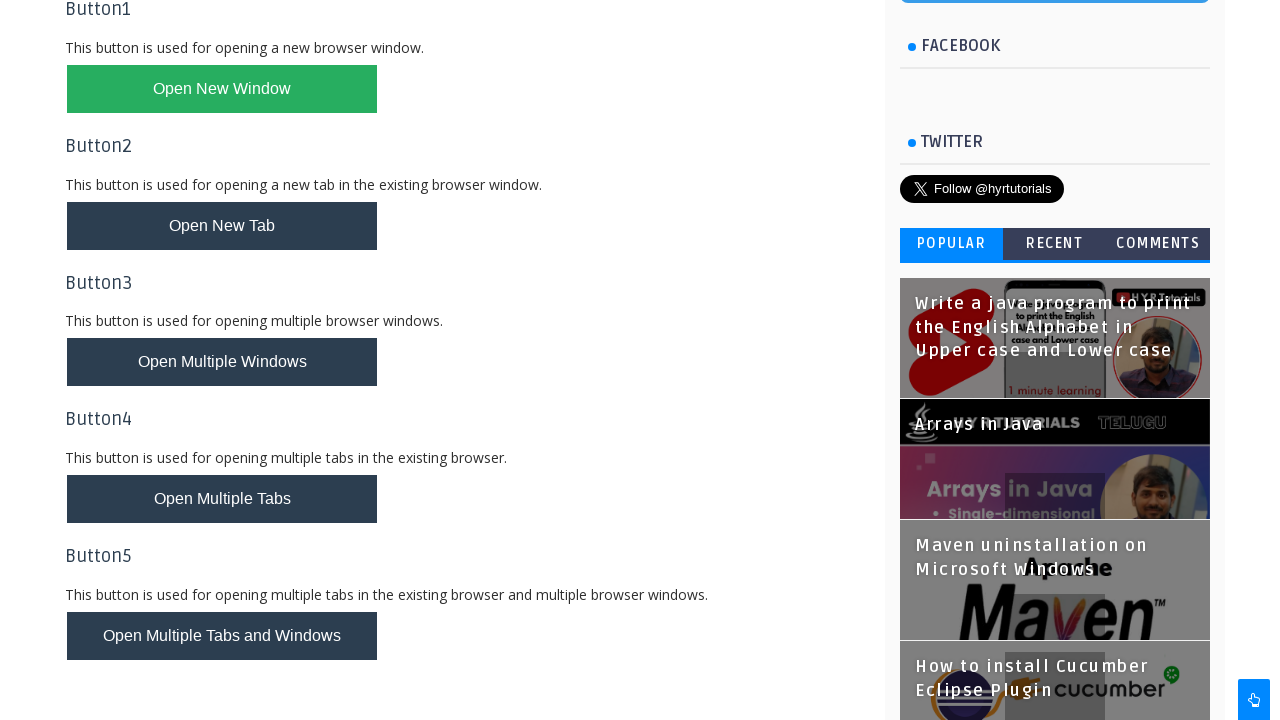

Waited 2 seconds for new window to open
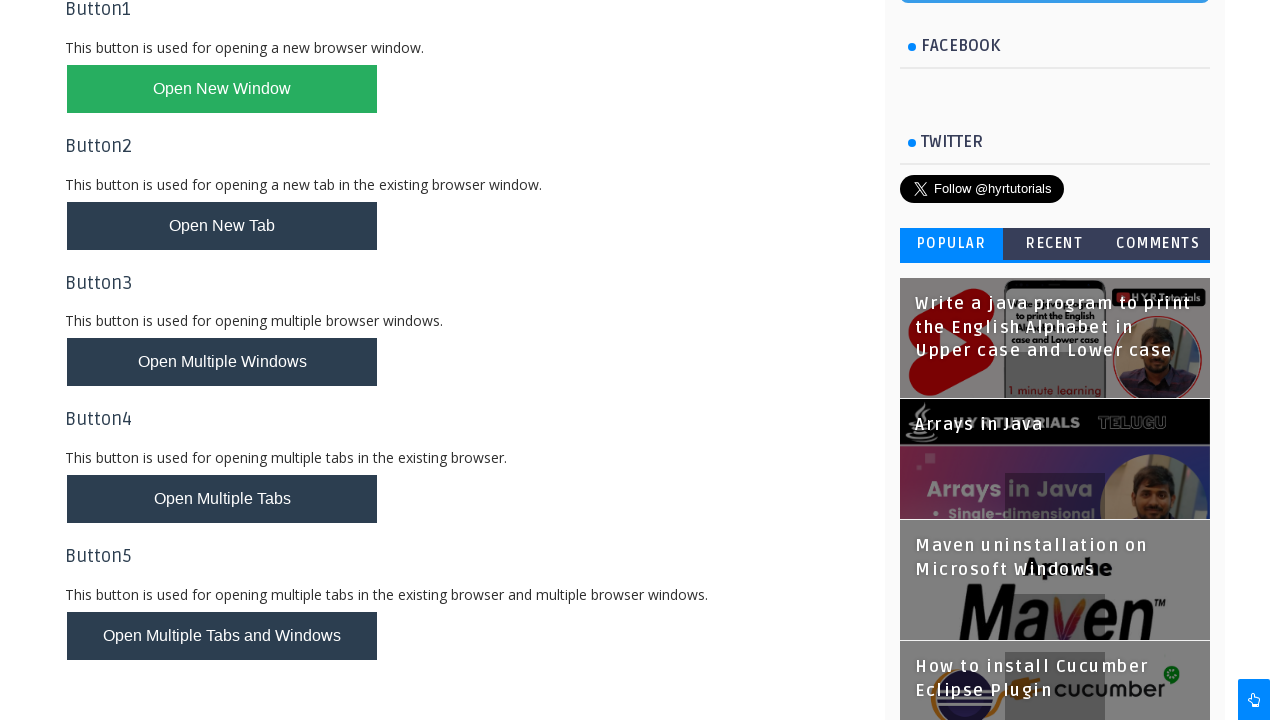

Retrieved list of all open pages in context
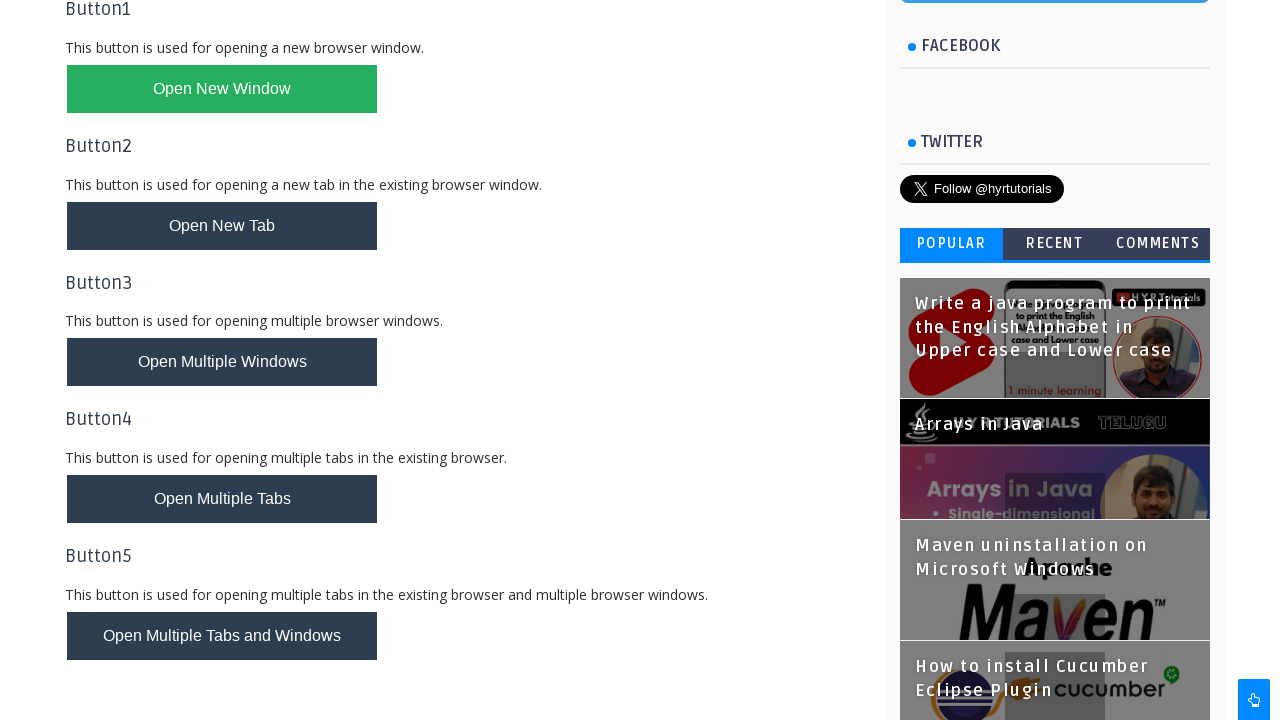

Found and closed the new window containing basic-controls.html
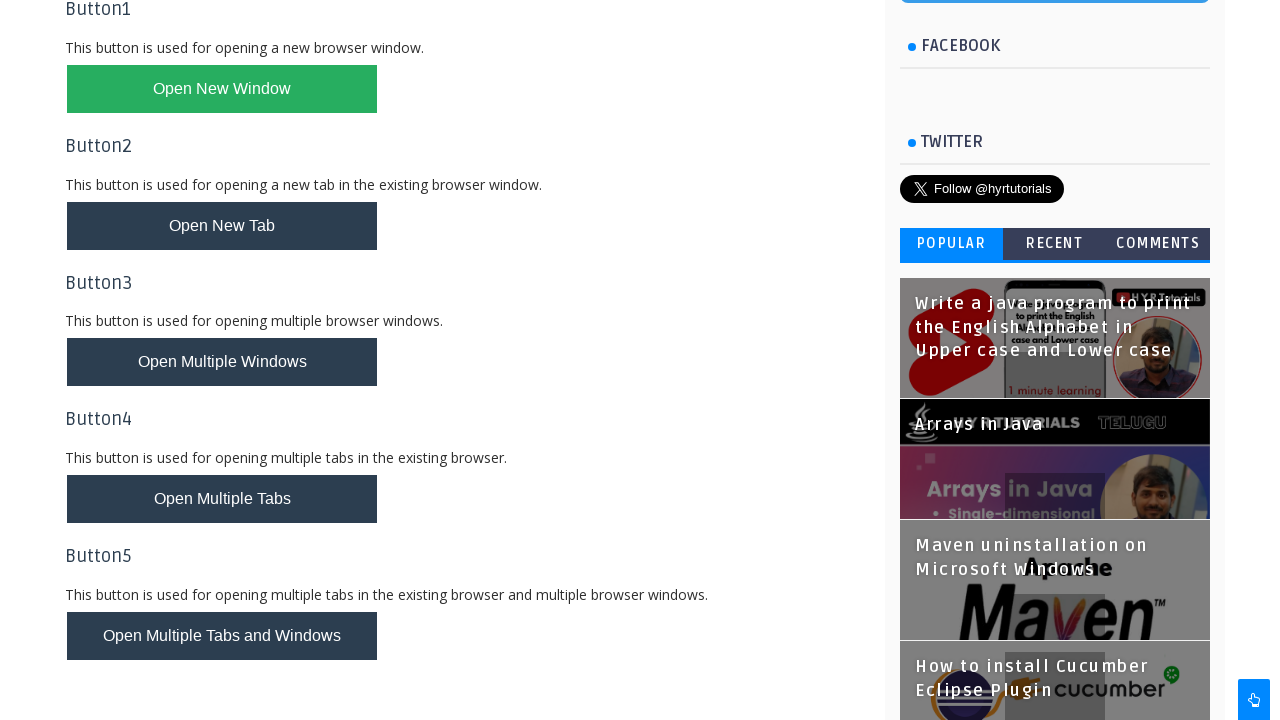

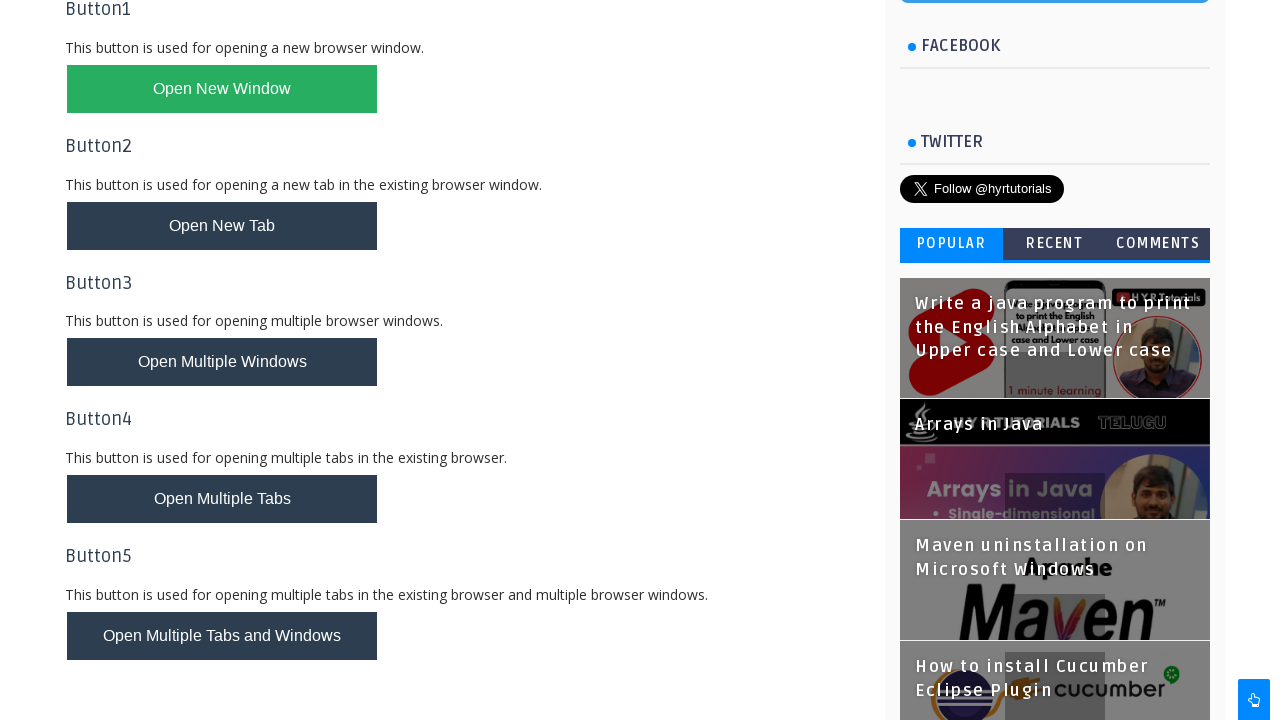